Tests dynamic content loading by clicking a start button and waiting for "Hello World!" text to appear

Starting URL: https://the-internet.herokuapp.com/dynamic_loading/1

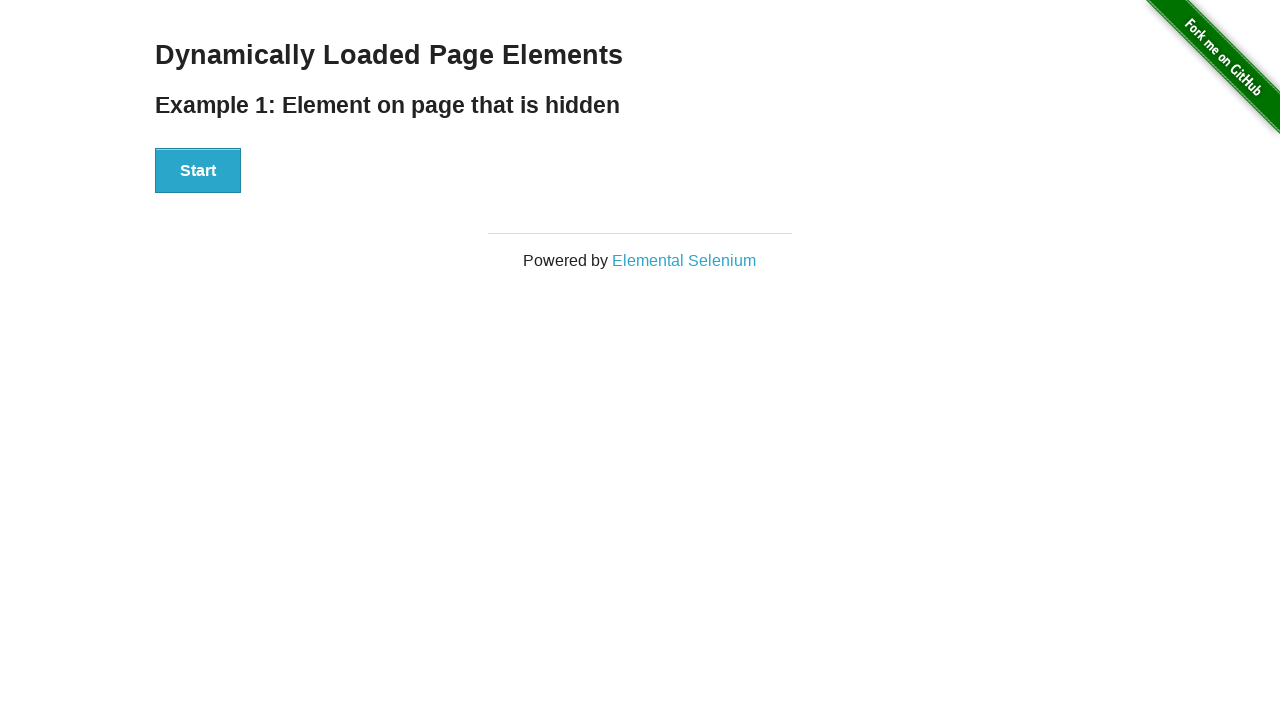

Navigated to dynamic loading test page
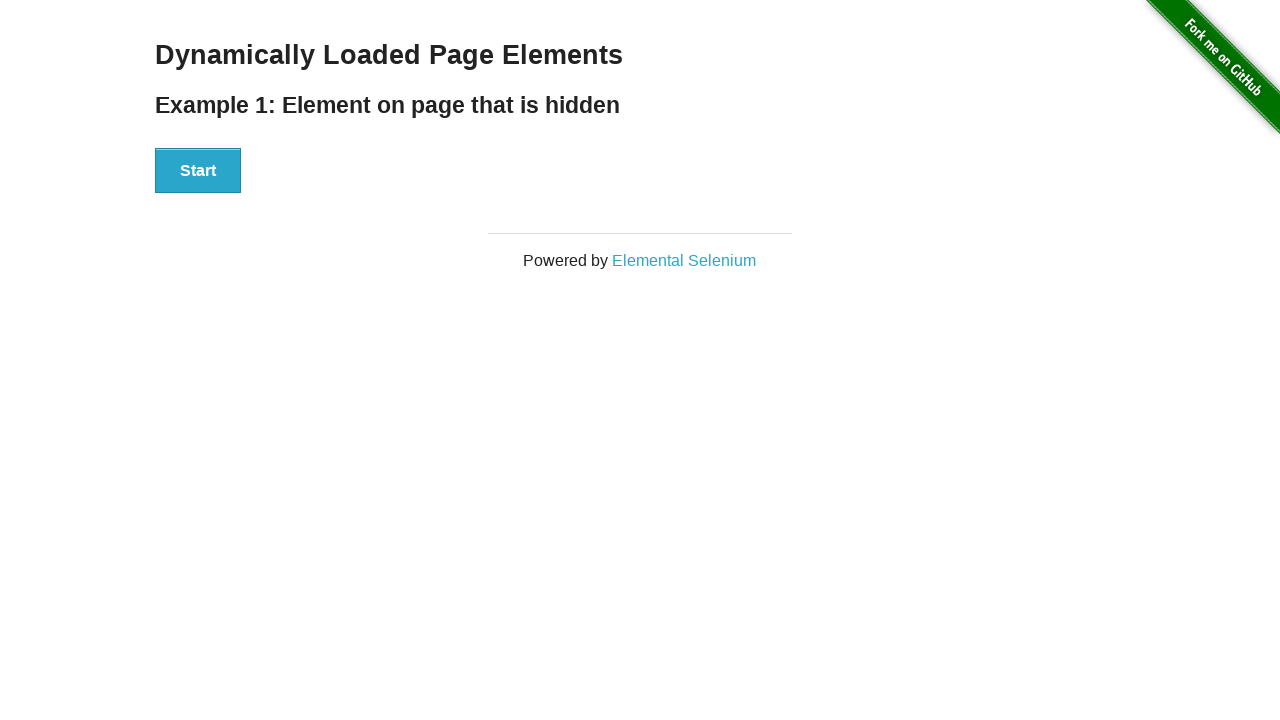

Clicked the Start button to trigger dynamic content loading at (198, 171) on #start button
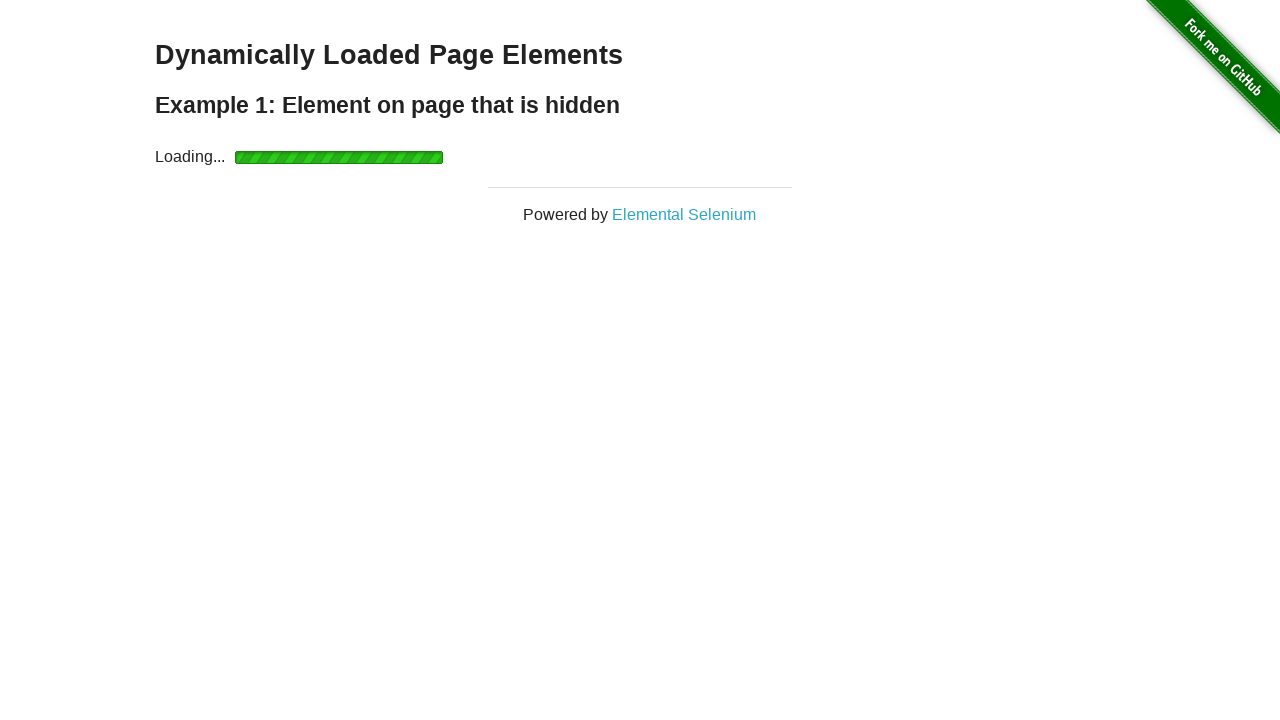

Waited for 'Hello World!' text to become visible
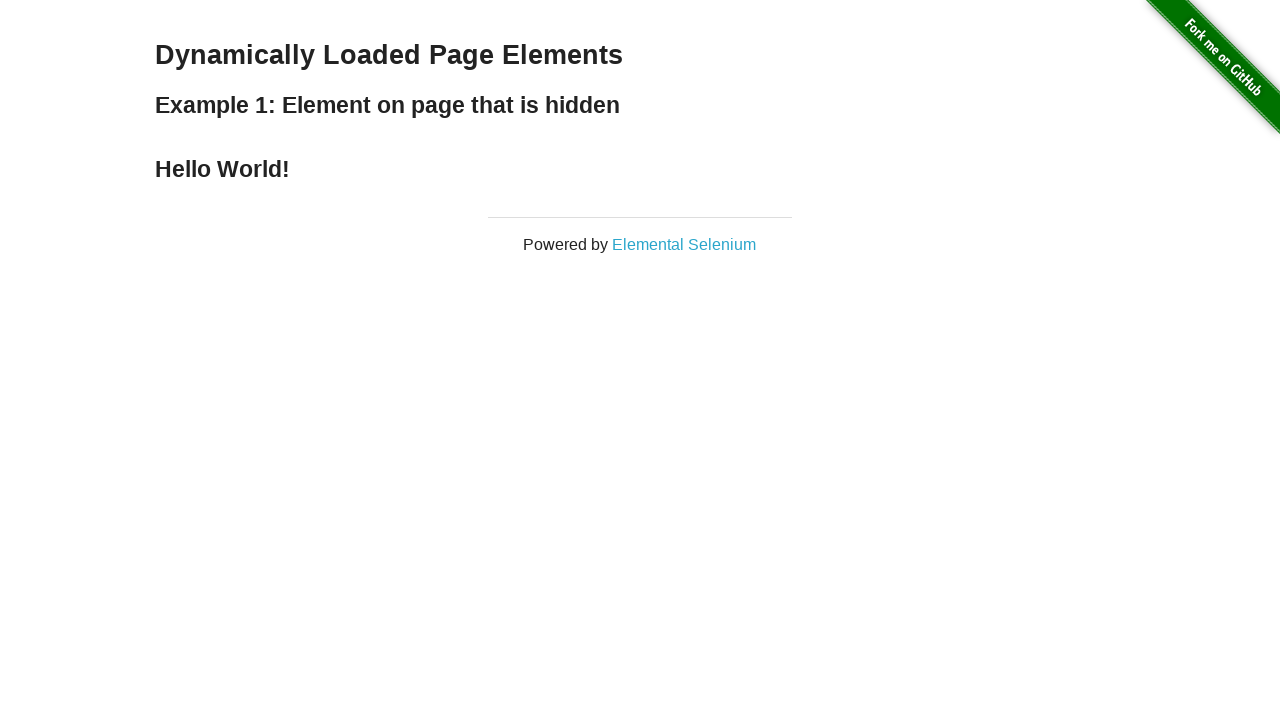

Located the 'Hello World!' element
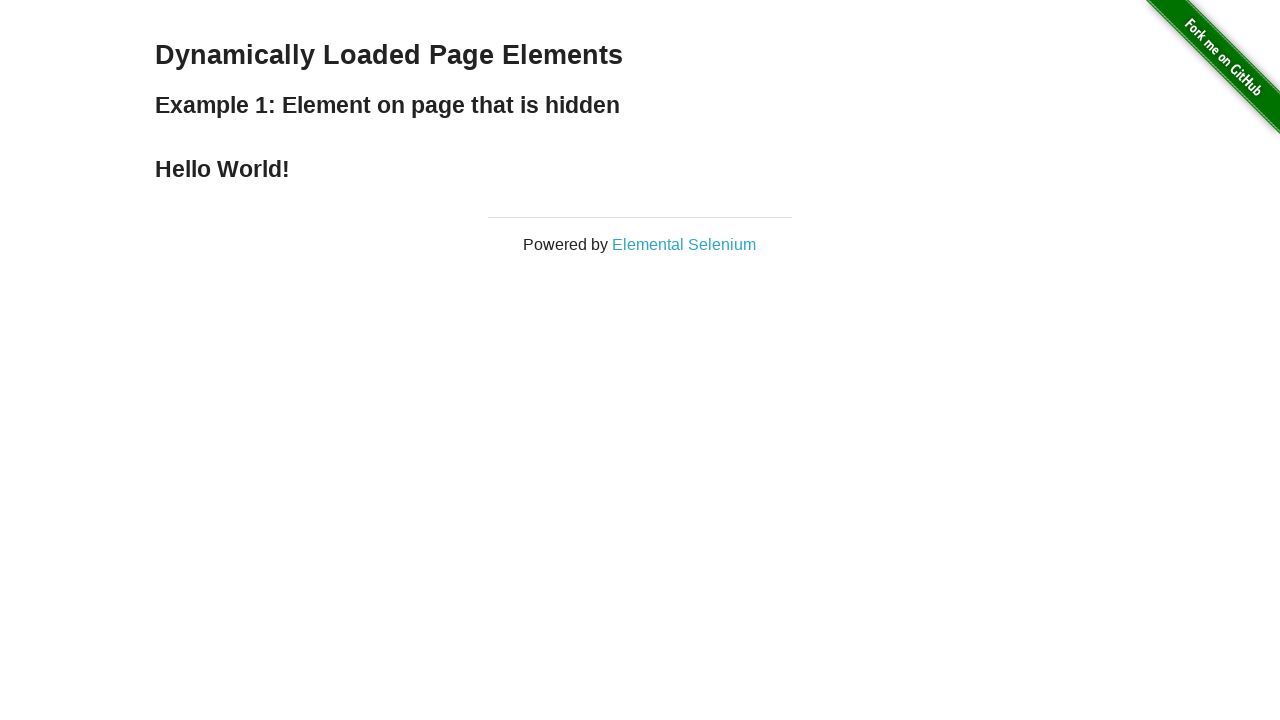

Verified that the element contains 'Hello World!' text
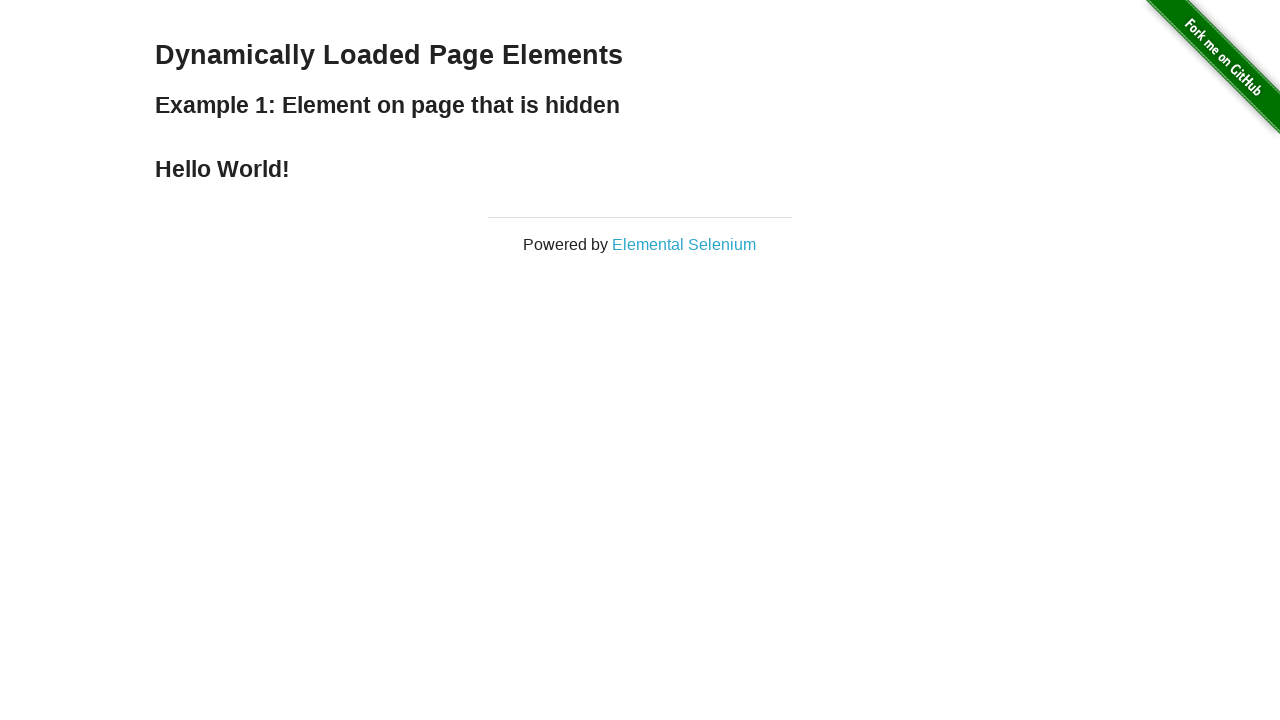

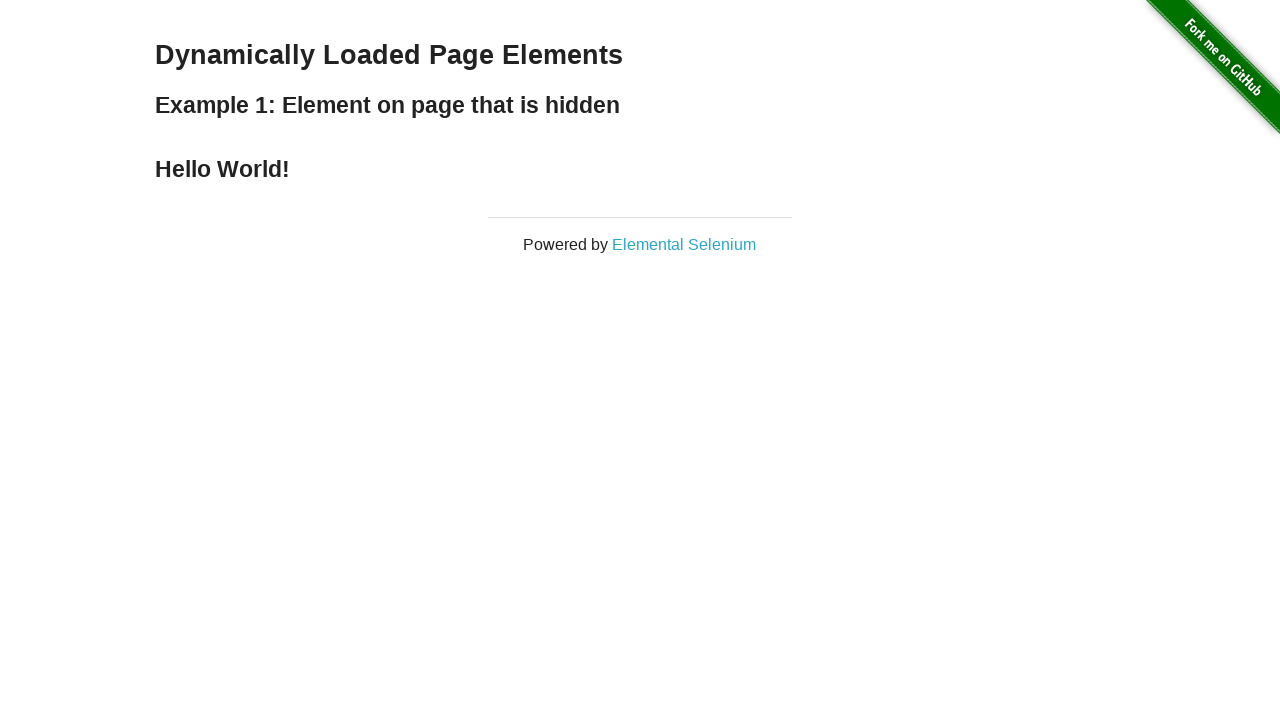